Tests table data extraction and alert/prompt dialog handling on a test automation practice site. Scrolls to table, reads table data, and interacts with a prompt dialog by entering a name and verifying the result.

Starting URL: https://testautomationpractice.blogspot.com/

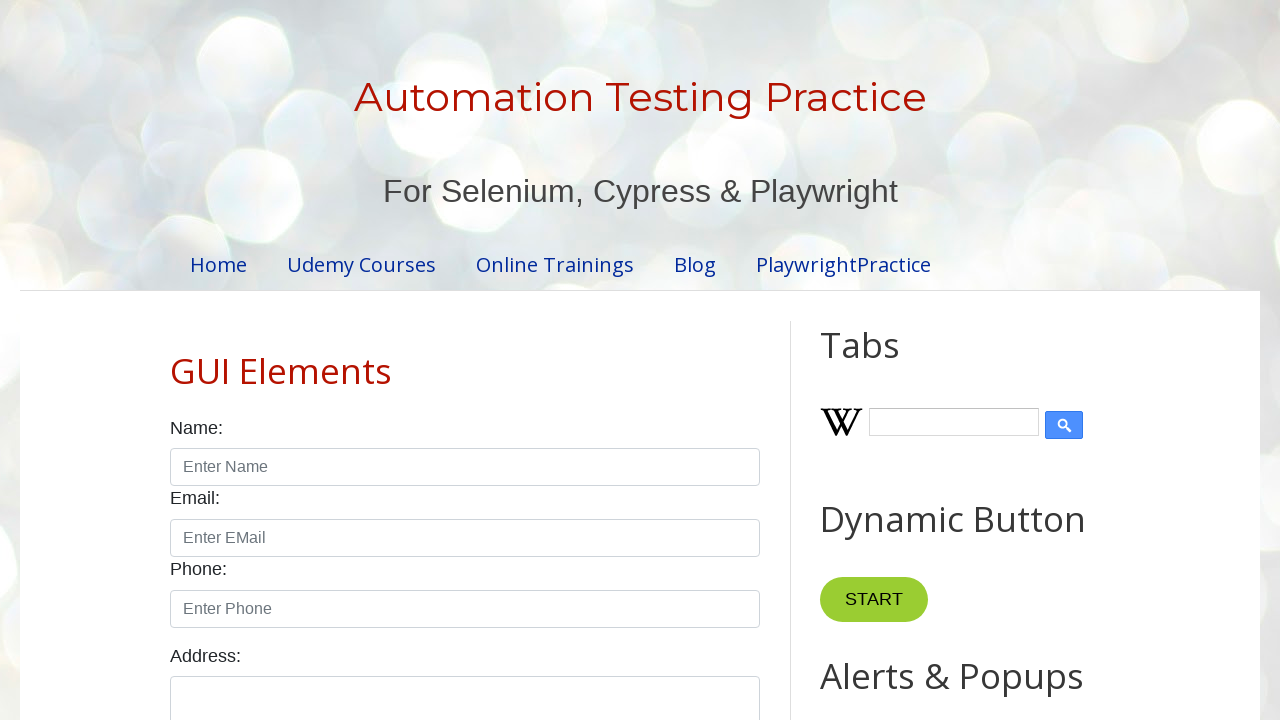

Scrolled down 700px to view the table
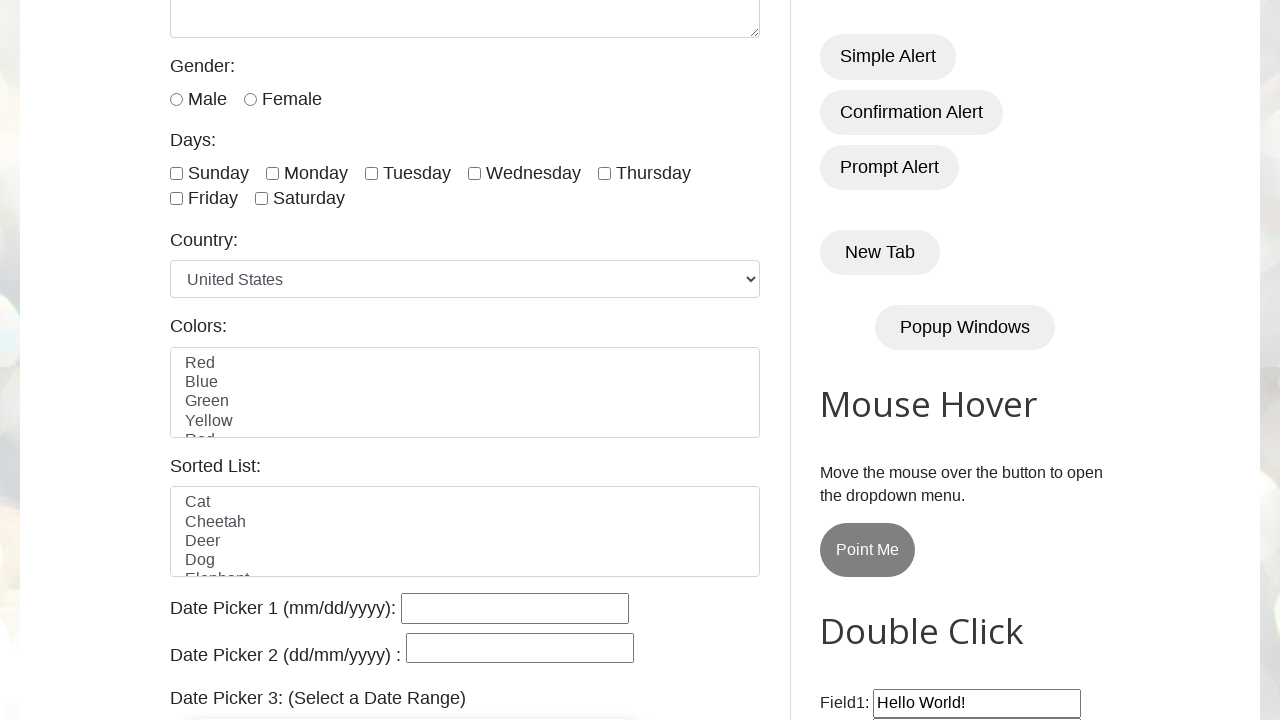

Table rows loaded and ready
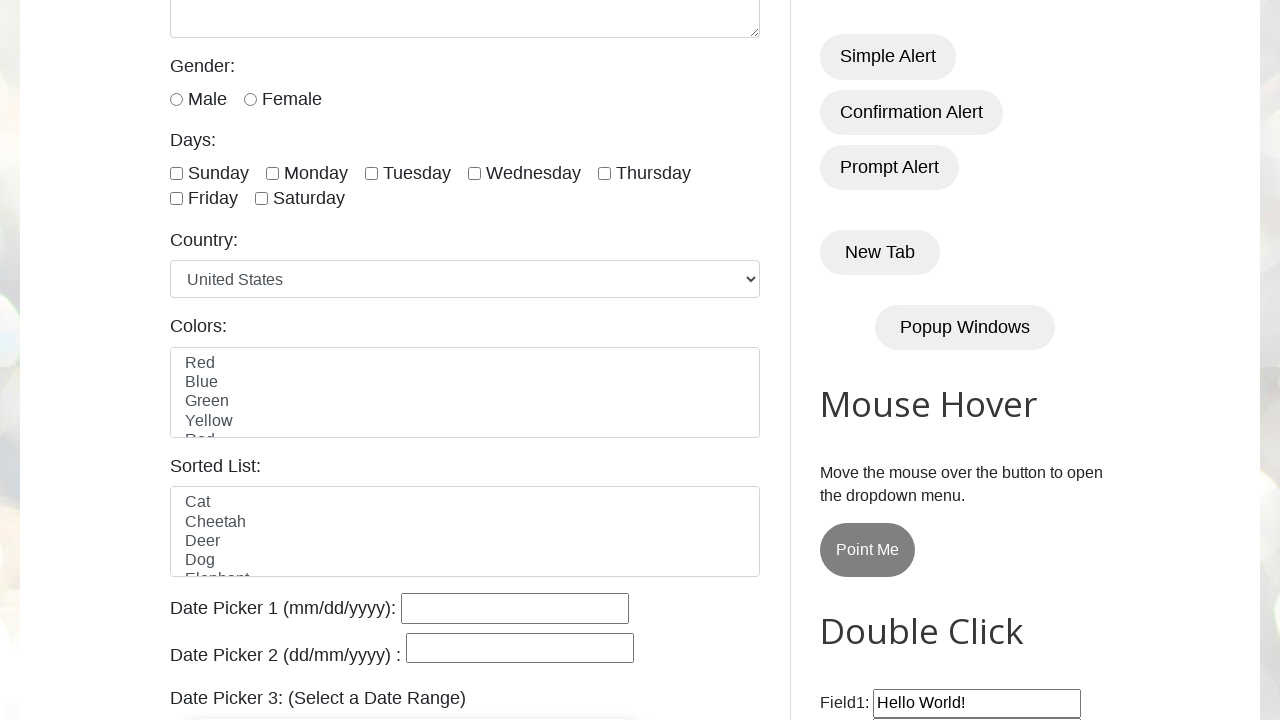

Retrieved first row header cells from table
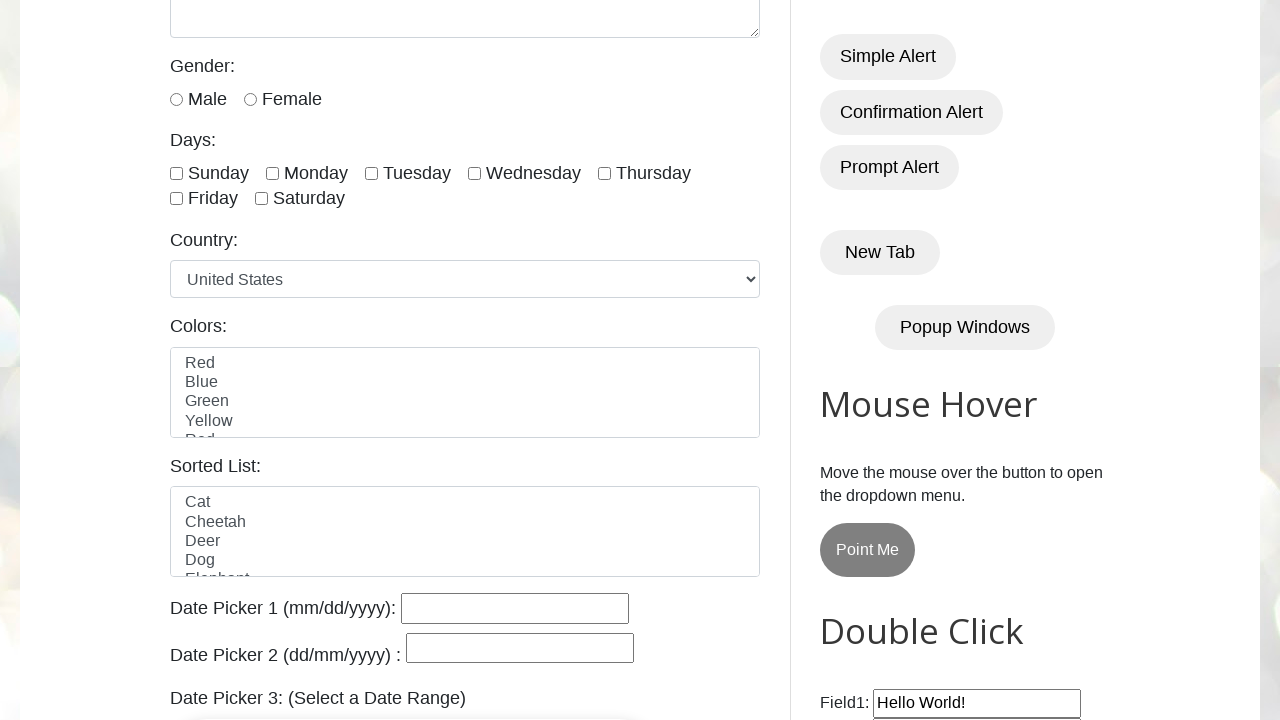

Extracted data from second row, first cell of table
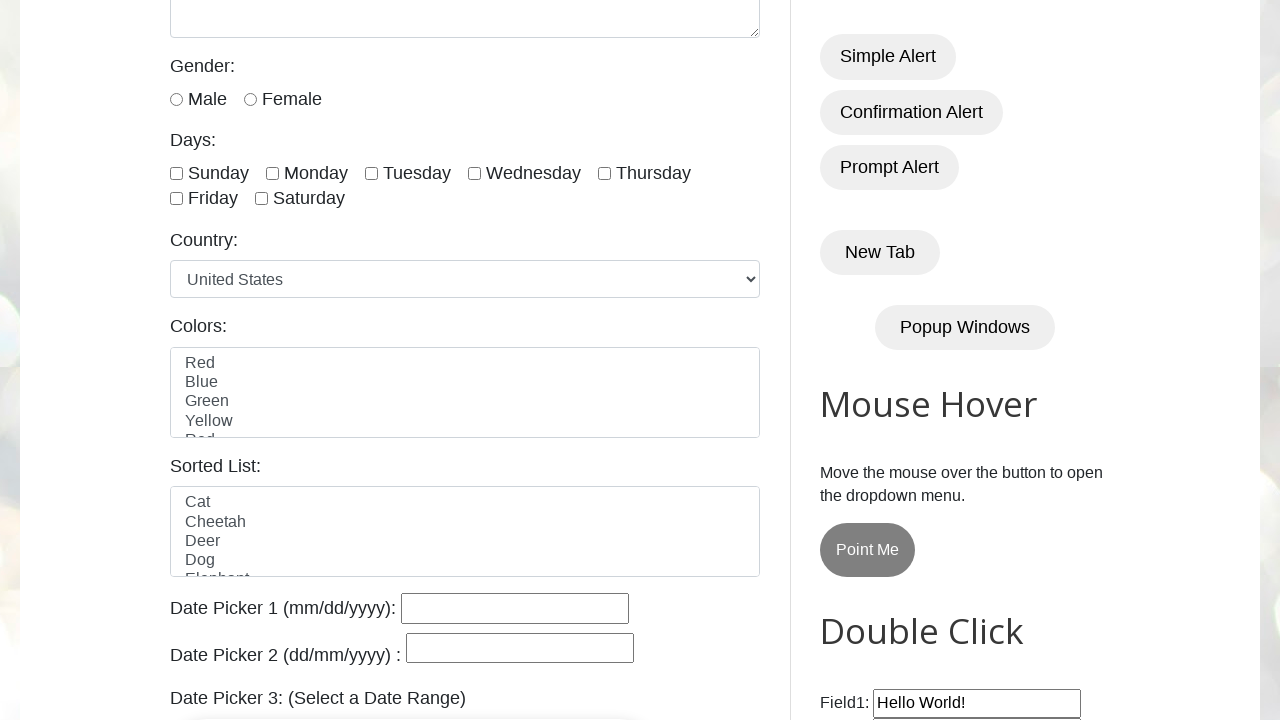

Set up dialog handler to accept prompt with 'Shah Rukh Khan'
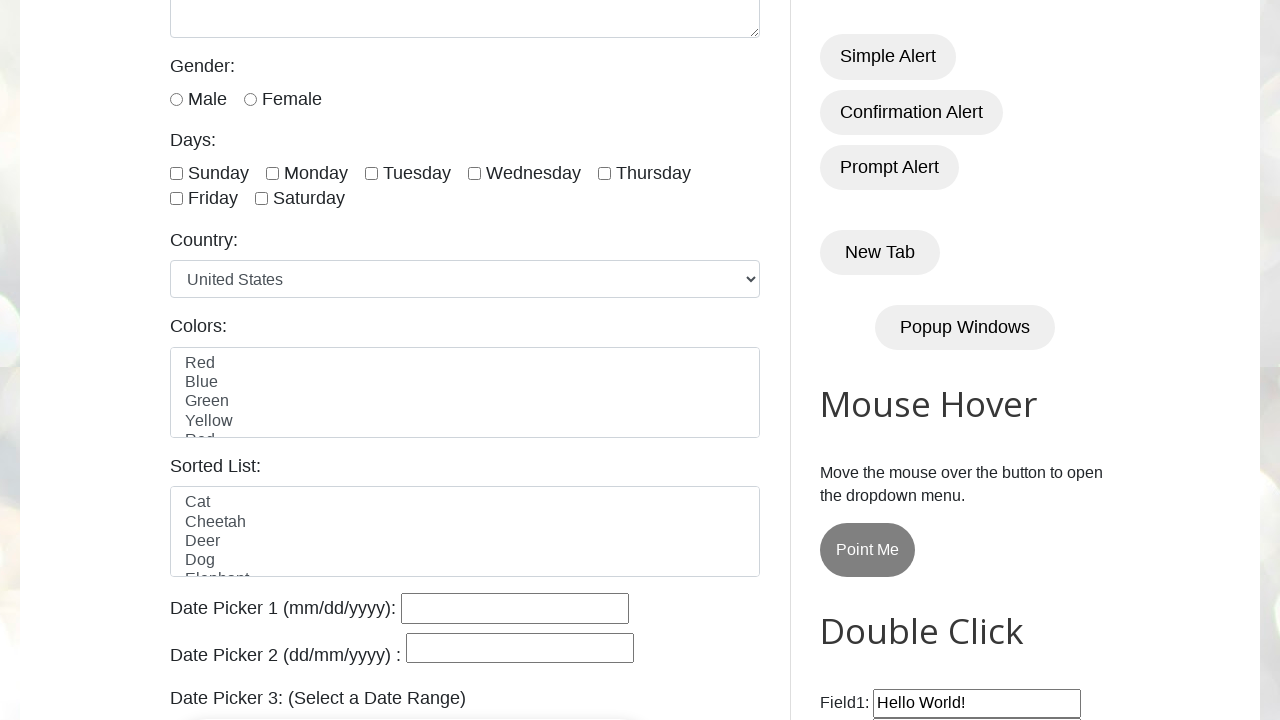

Clicked prompt button to trigger dialog at (890, 167) on #promptBtn
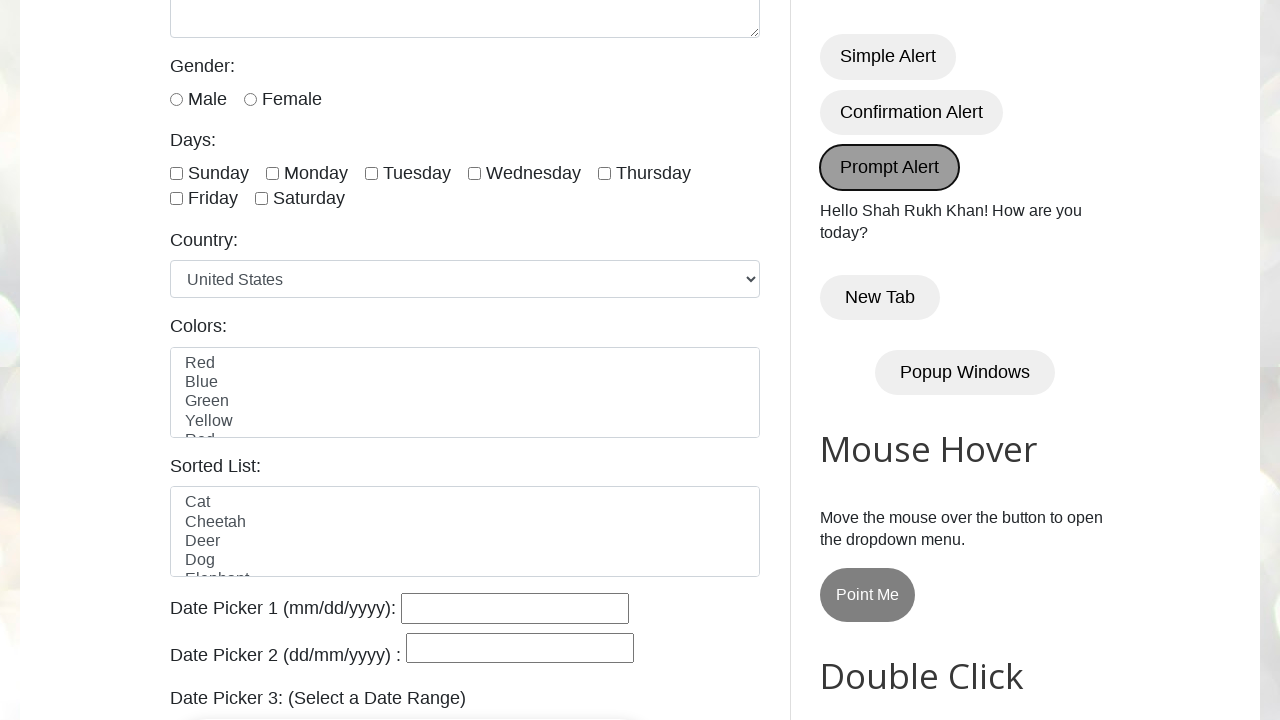

Verified result displayed in demo element
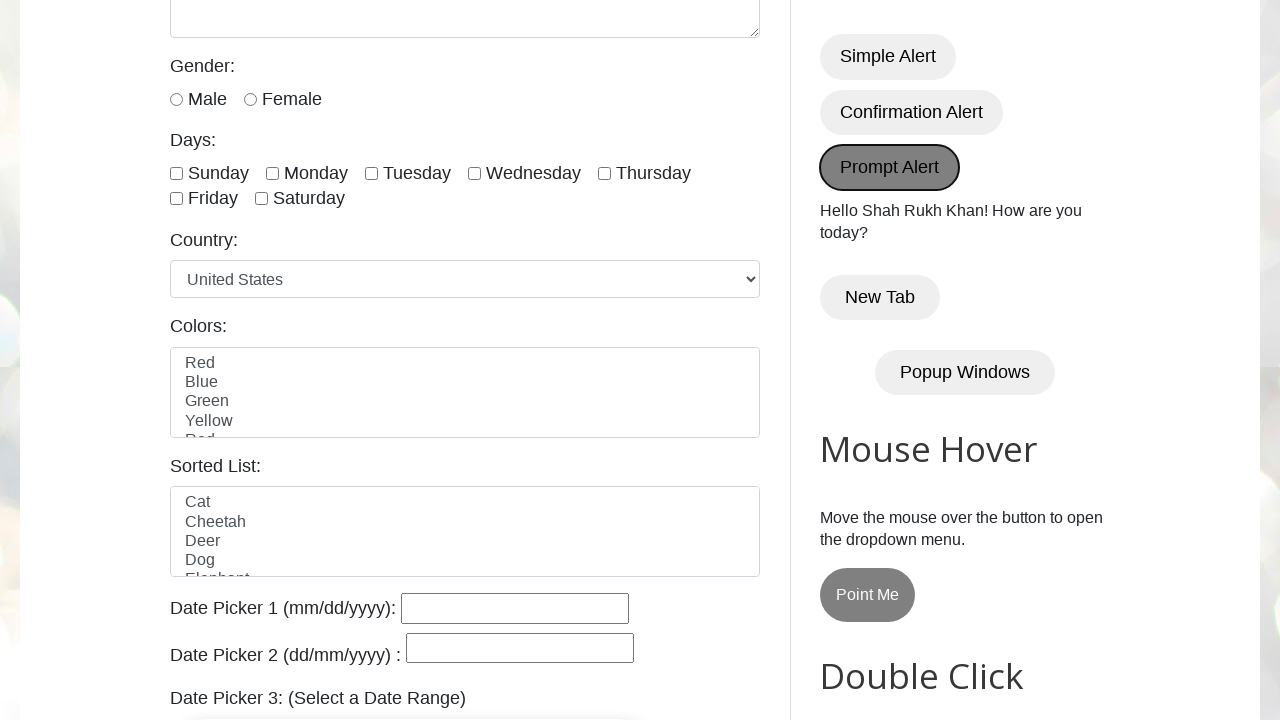

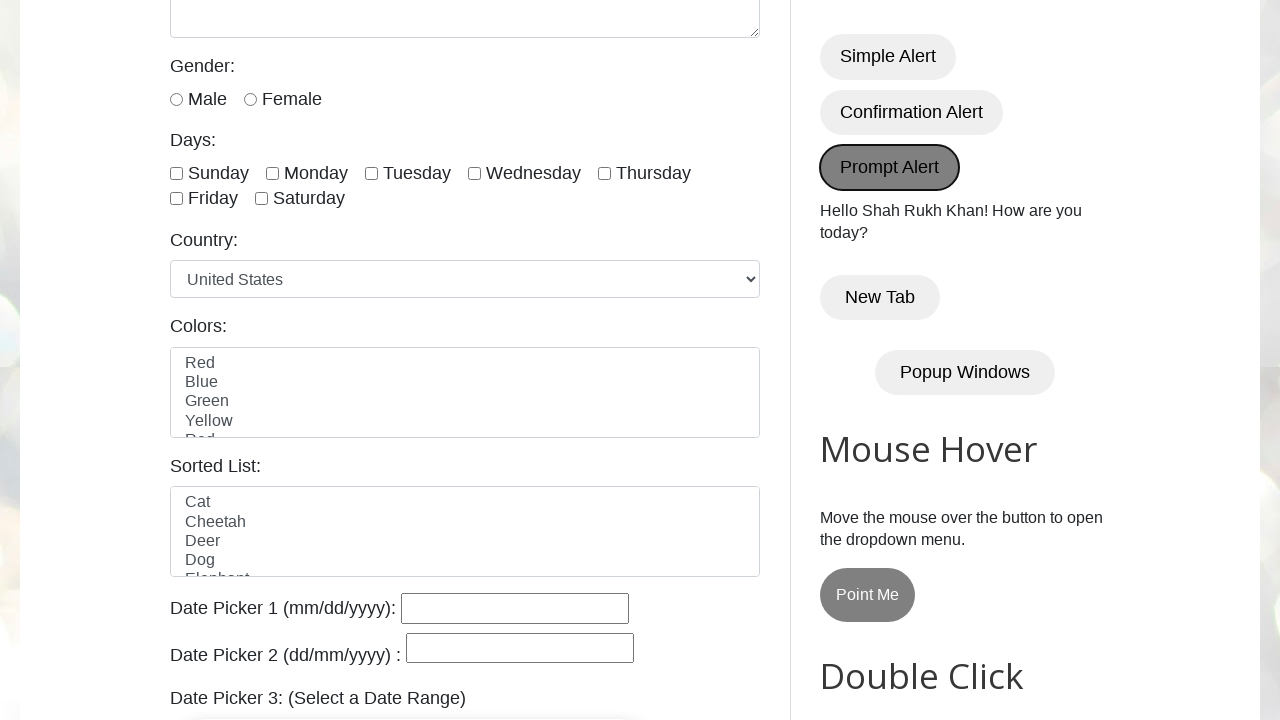